Tests handling of JavaScript prompt popup by clicking the prompt button, entering text into the prompt, and accepting it

Starting URL: https://the-internet.herokuapp.com/javascript_alerts

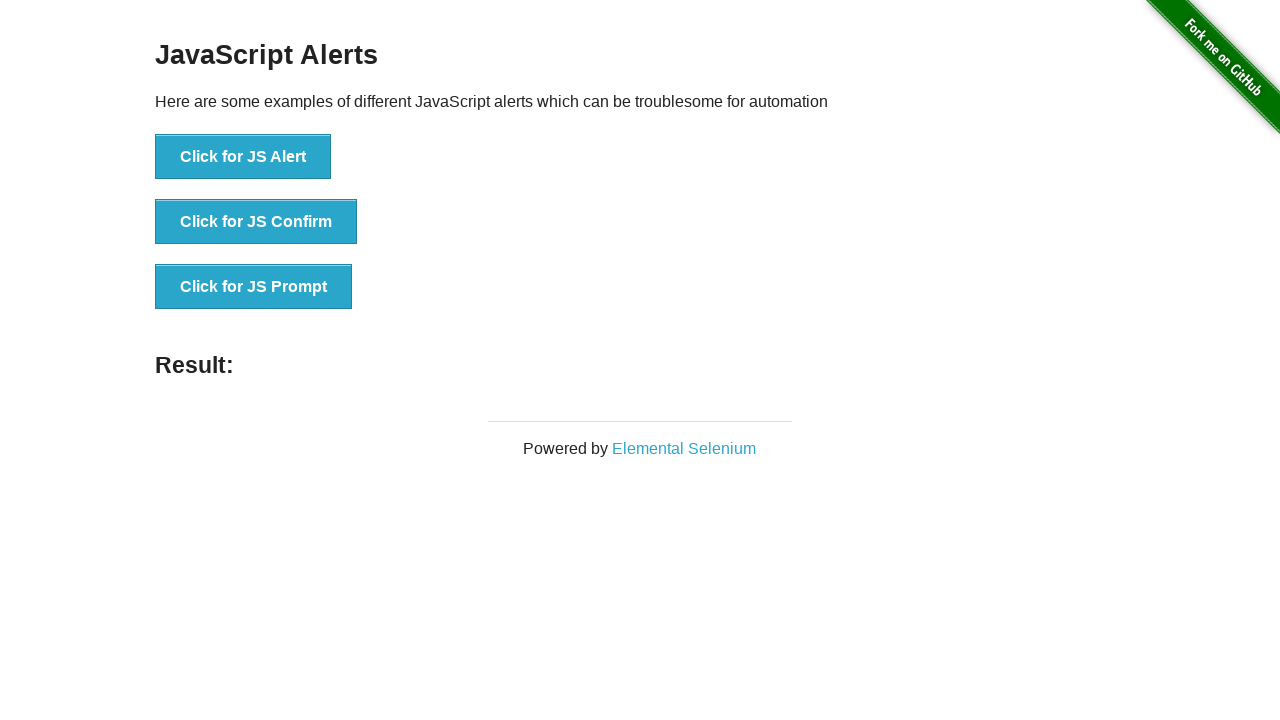

Clicked the JS Prompt button to trigger the dialog at (254, 287) on xpath=//button[text()='Click for JS Prompt']
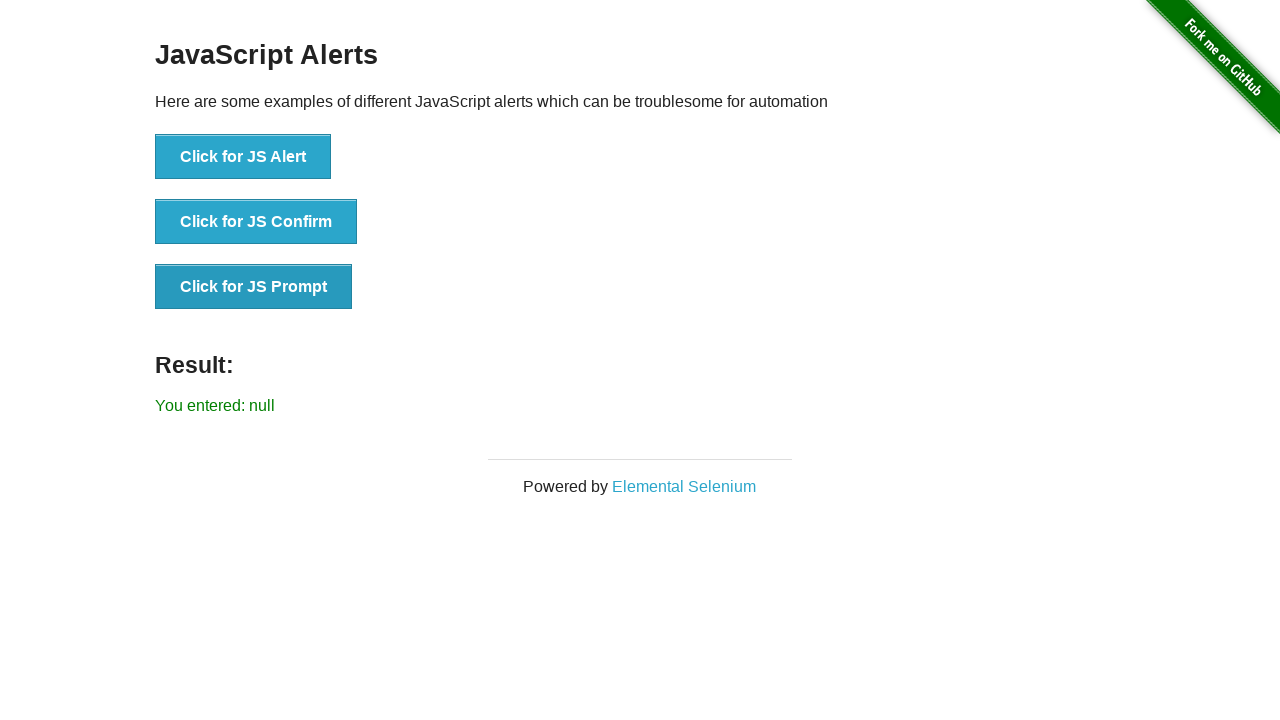

Set up dialog handler to accept prompt with text 'naveen automation labs'
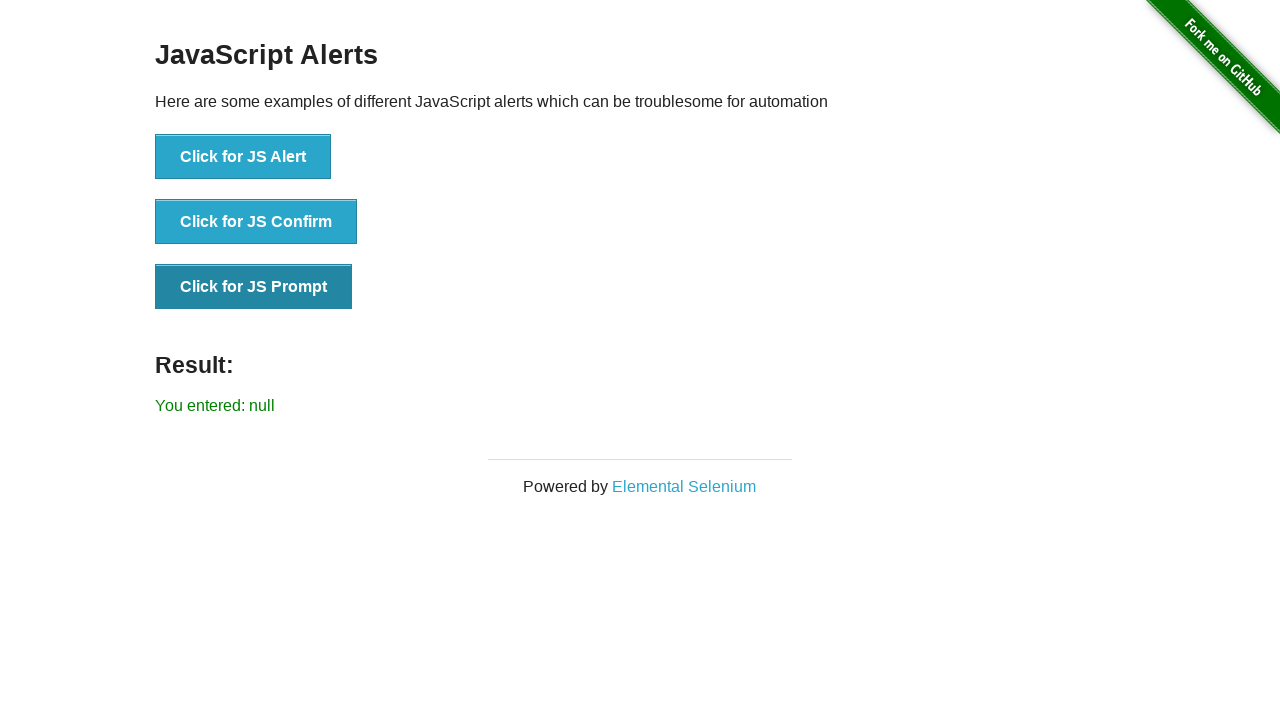

Clicked the JS Prompt button again to trigger the dialog with handler active at (254, 287) on xpath=//button[text()='Click for JS Prompt']
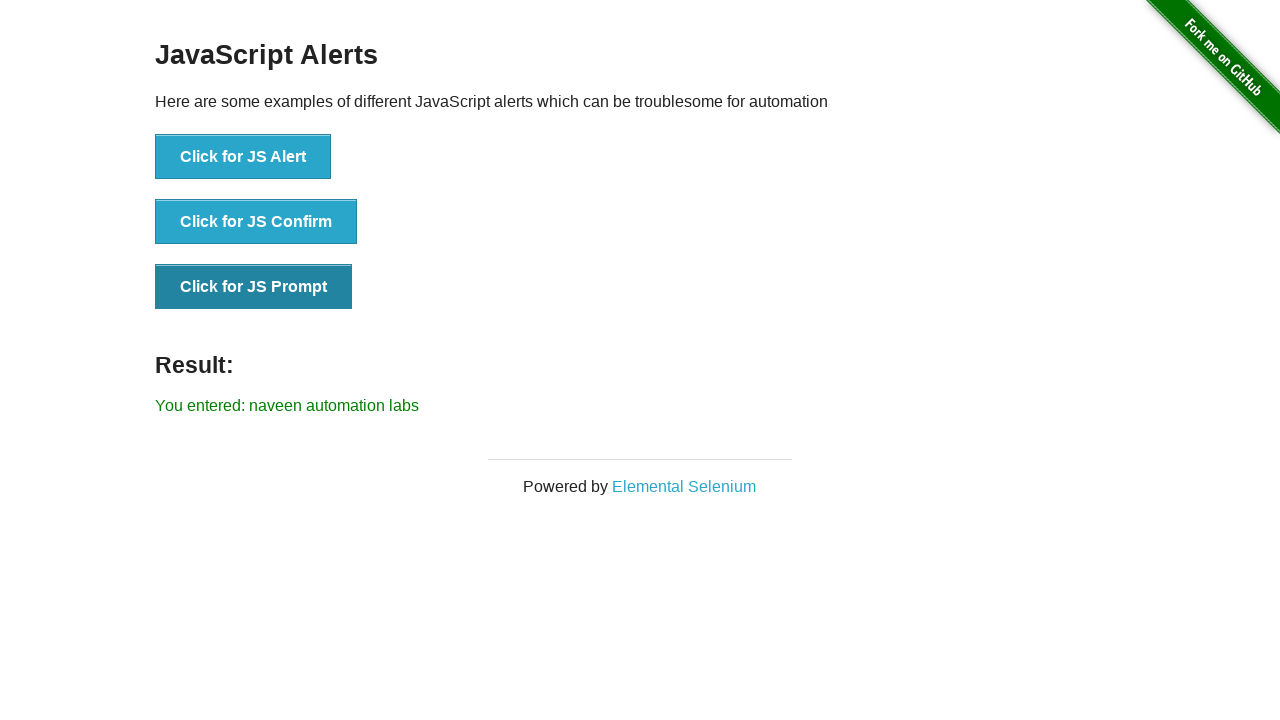

Waited 1 second for the result to be displayed
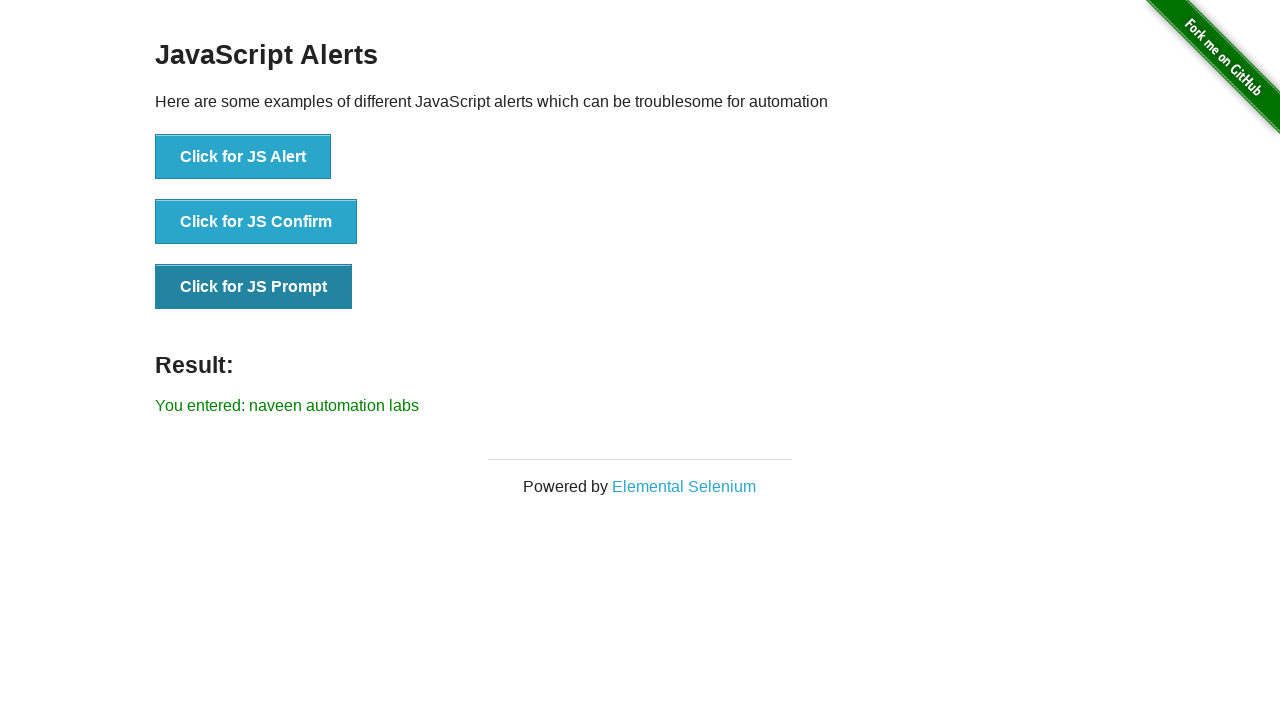

Verified the result element is displayed on the page
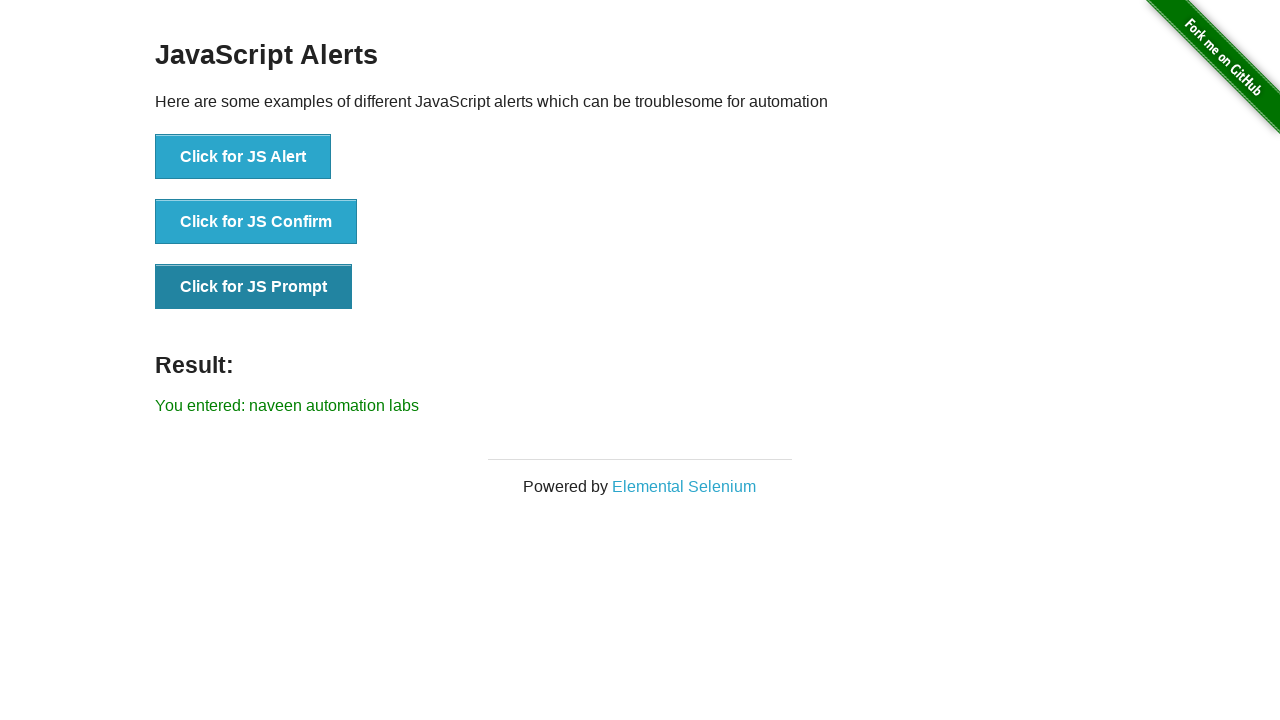

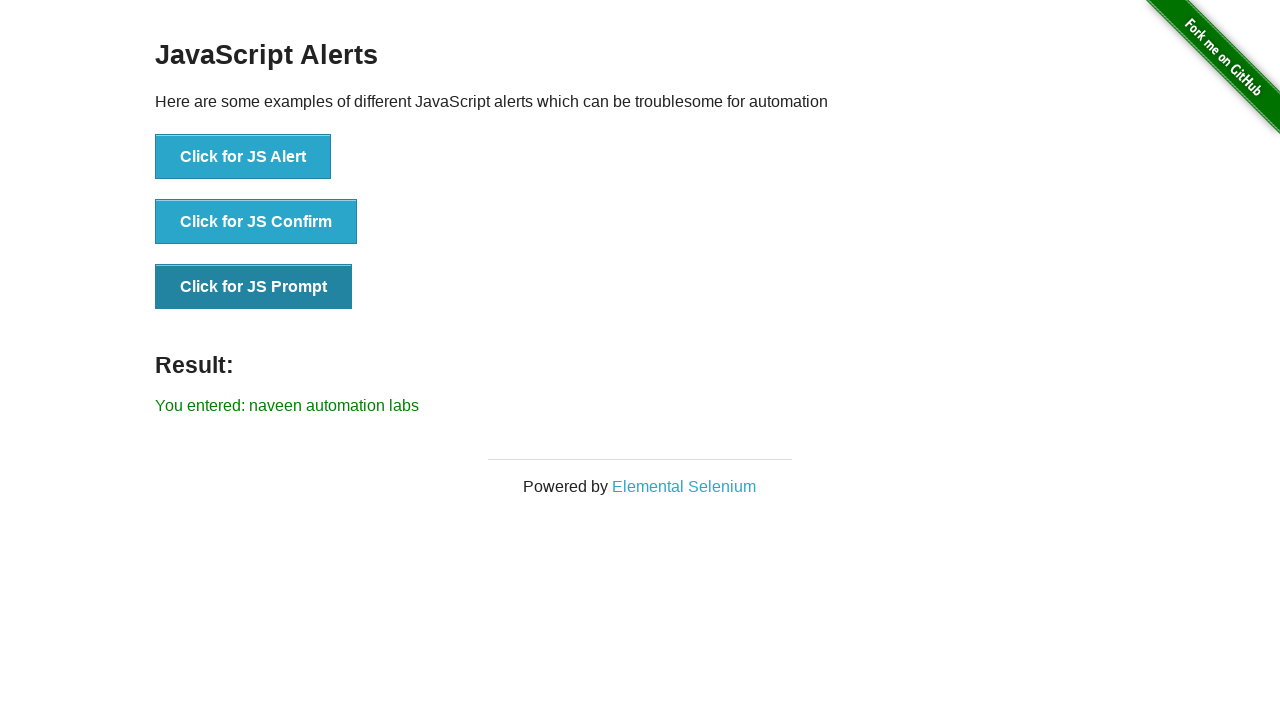